Navigates to the locators page and performs a simple age validation check (no actual browser interaction beyond page load)

Starting URL: https://kristinek.github.io/site/examples/locators

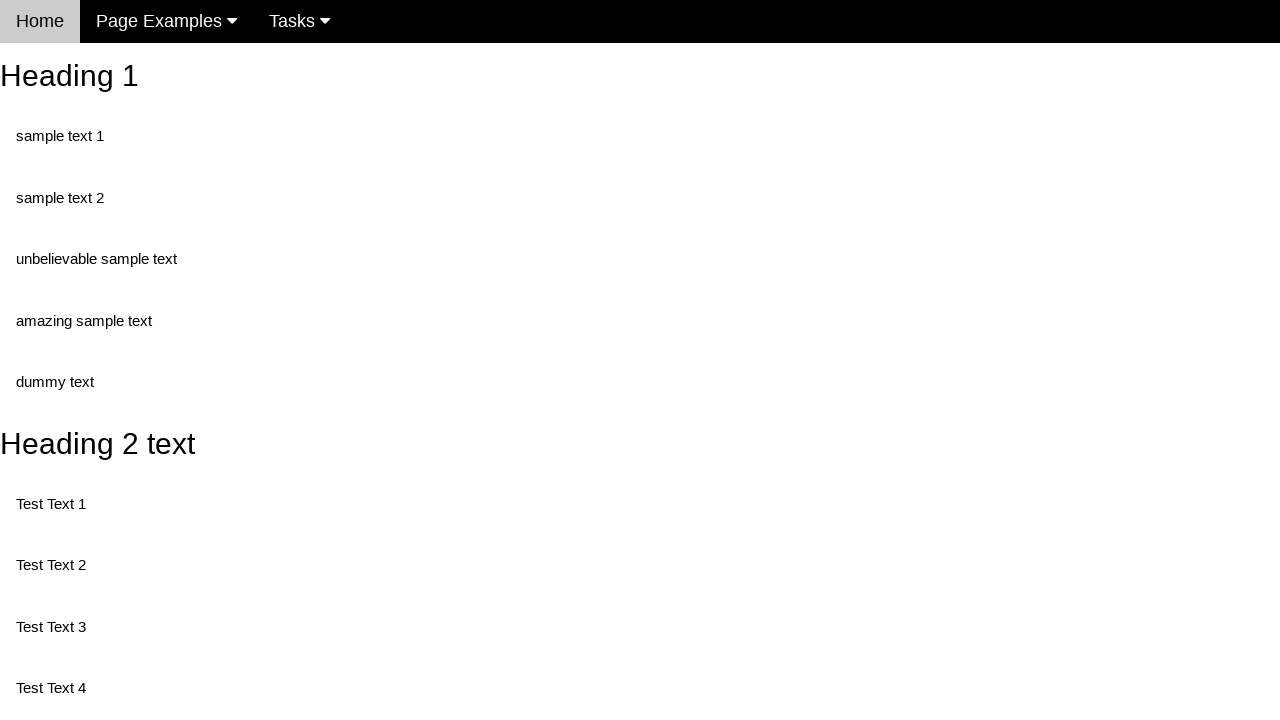

Navigated to locators example page
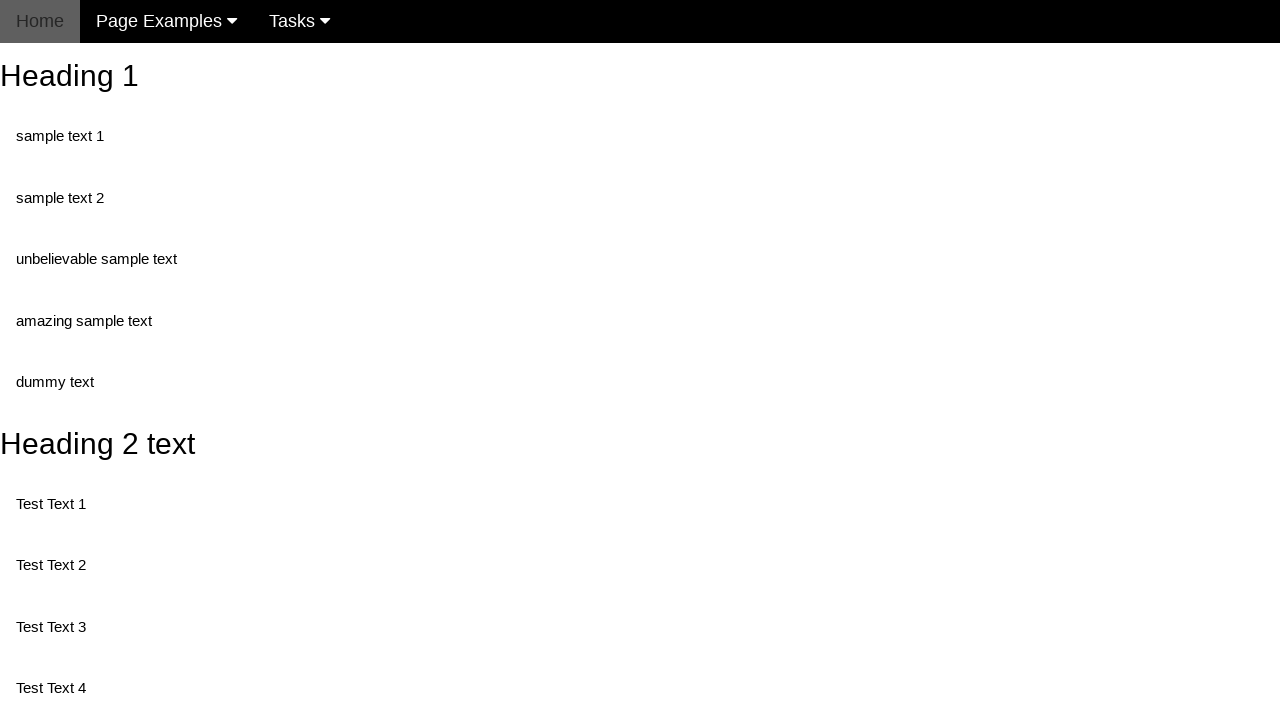

Page DOM content loaded
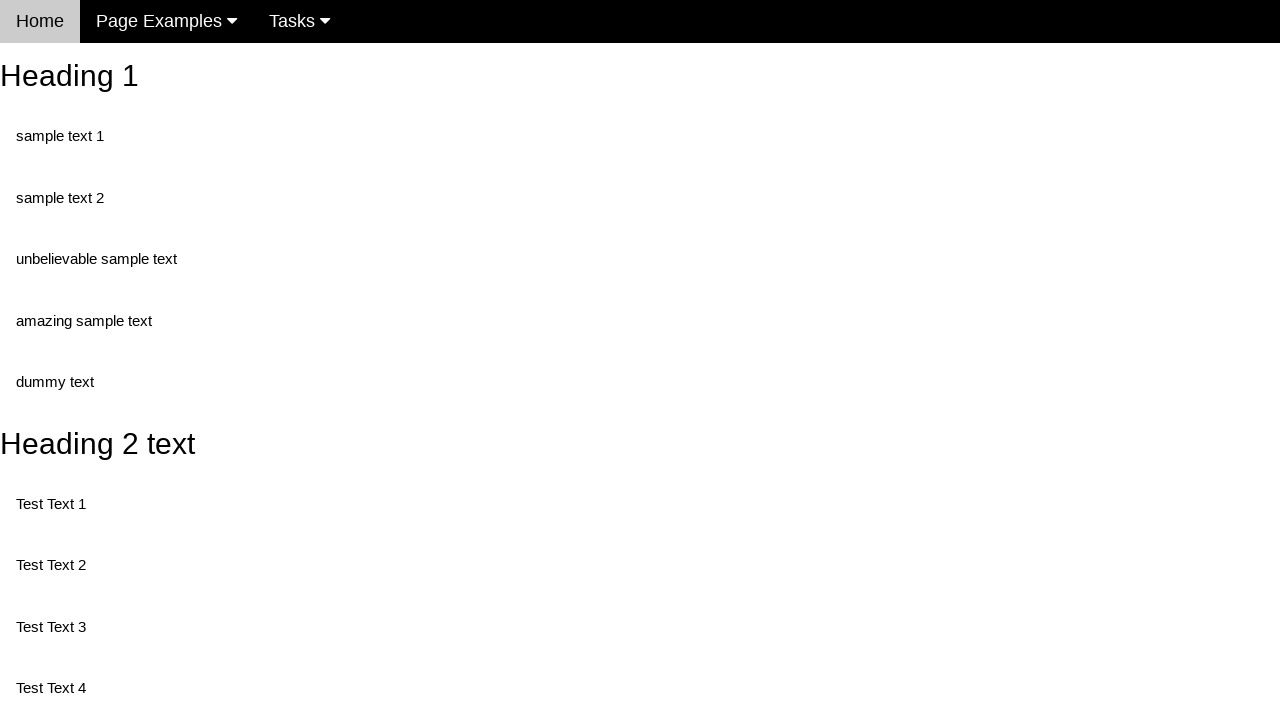

Age validation passed: age 19 is >= 18
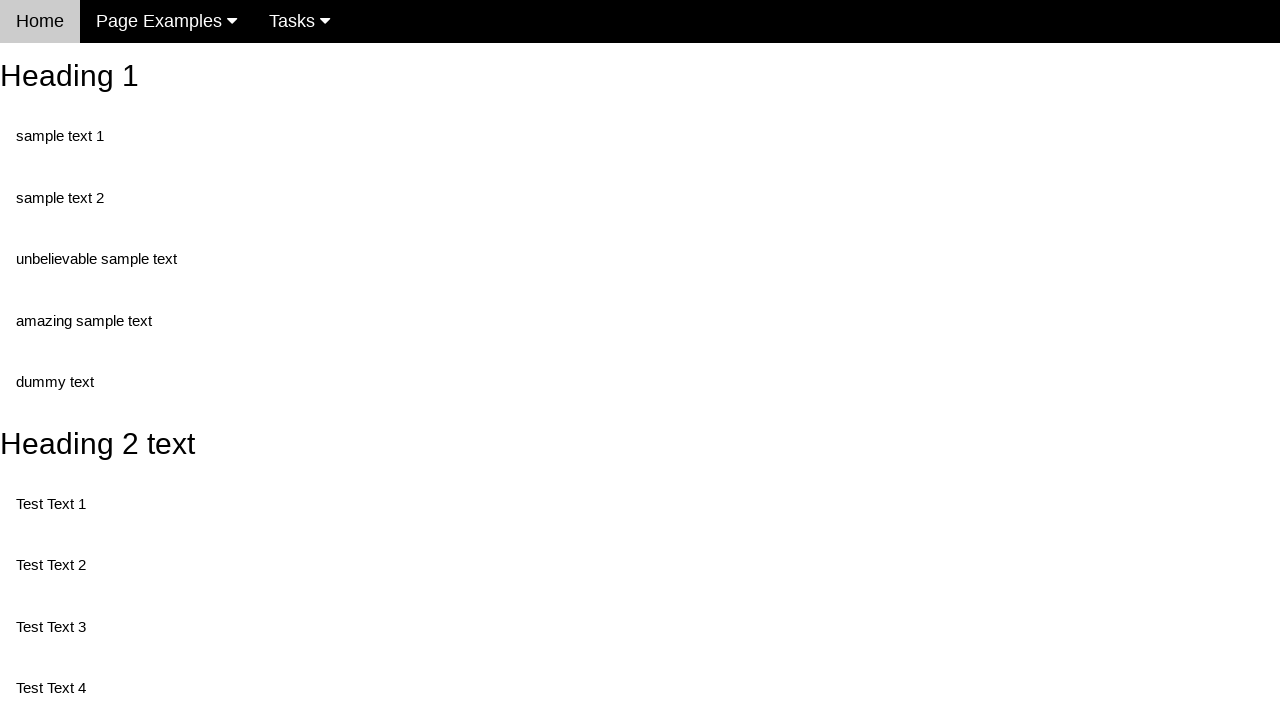

Welcome message printed
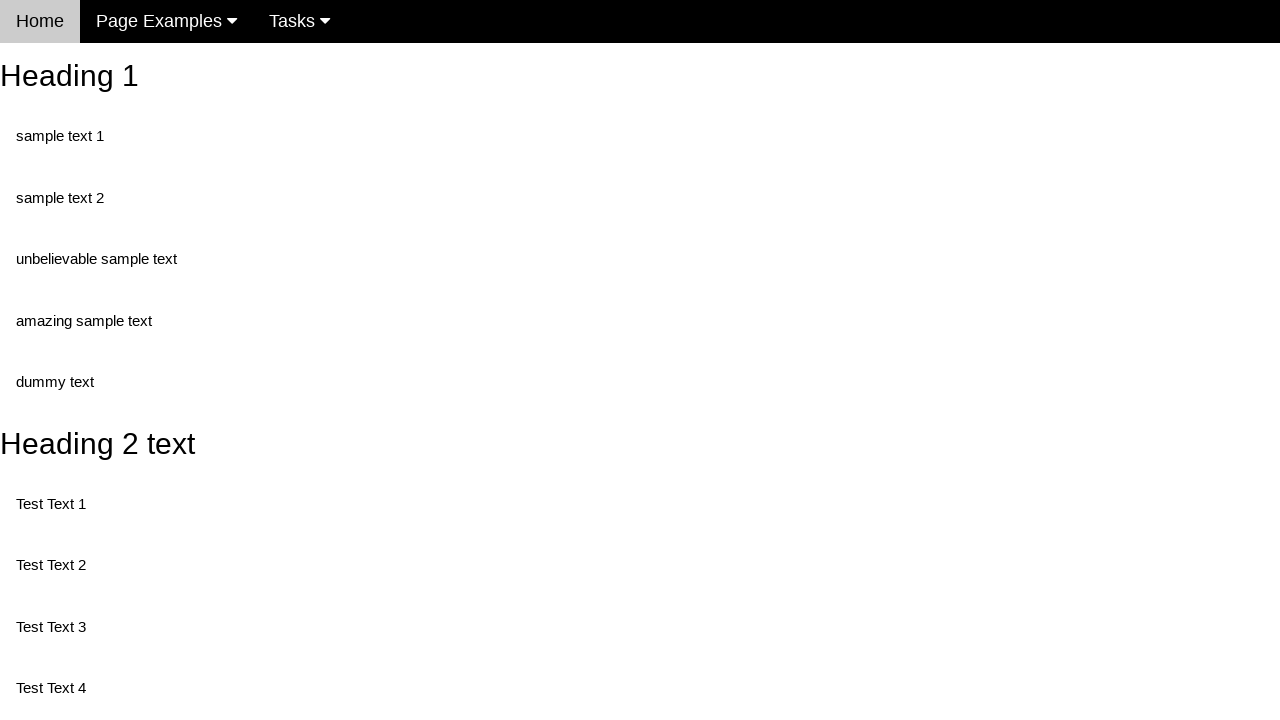

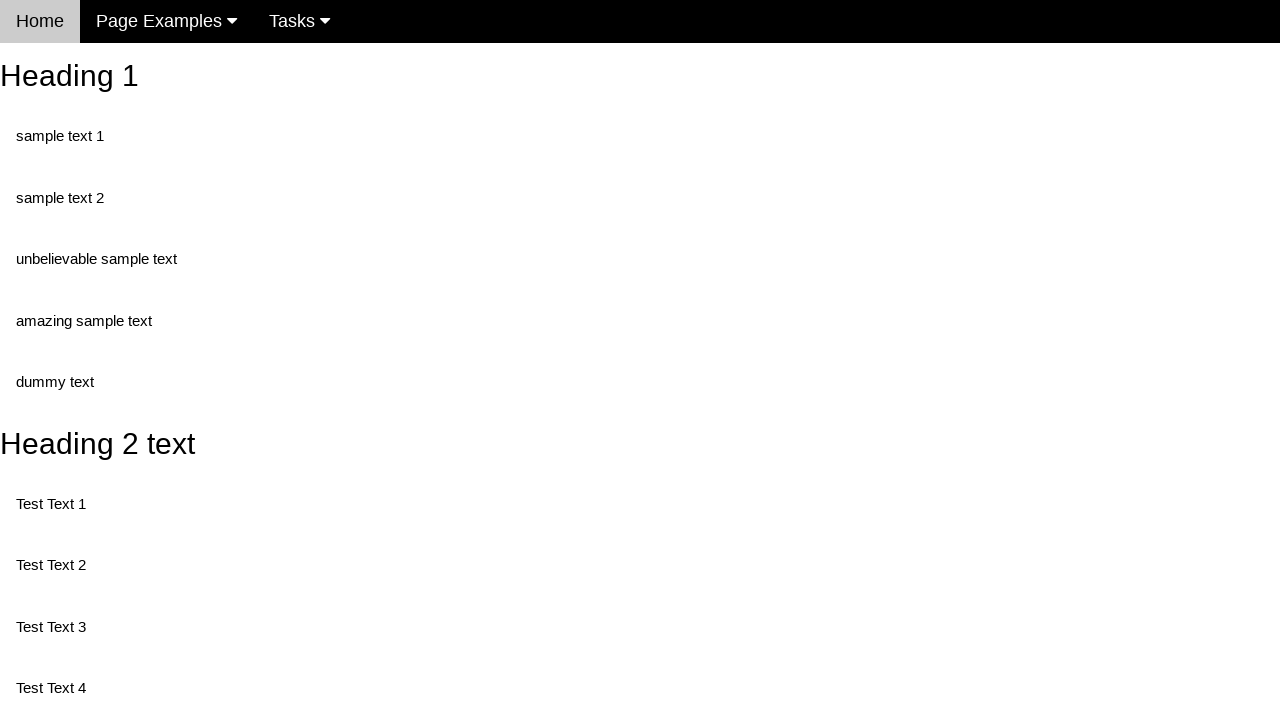